Tests checkbox and radio button interactions by clicking to toggle their states on the web form.

Starting URL: https://bonigarcia.dev/selenium-webdriver-java/web-form.html

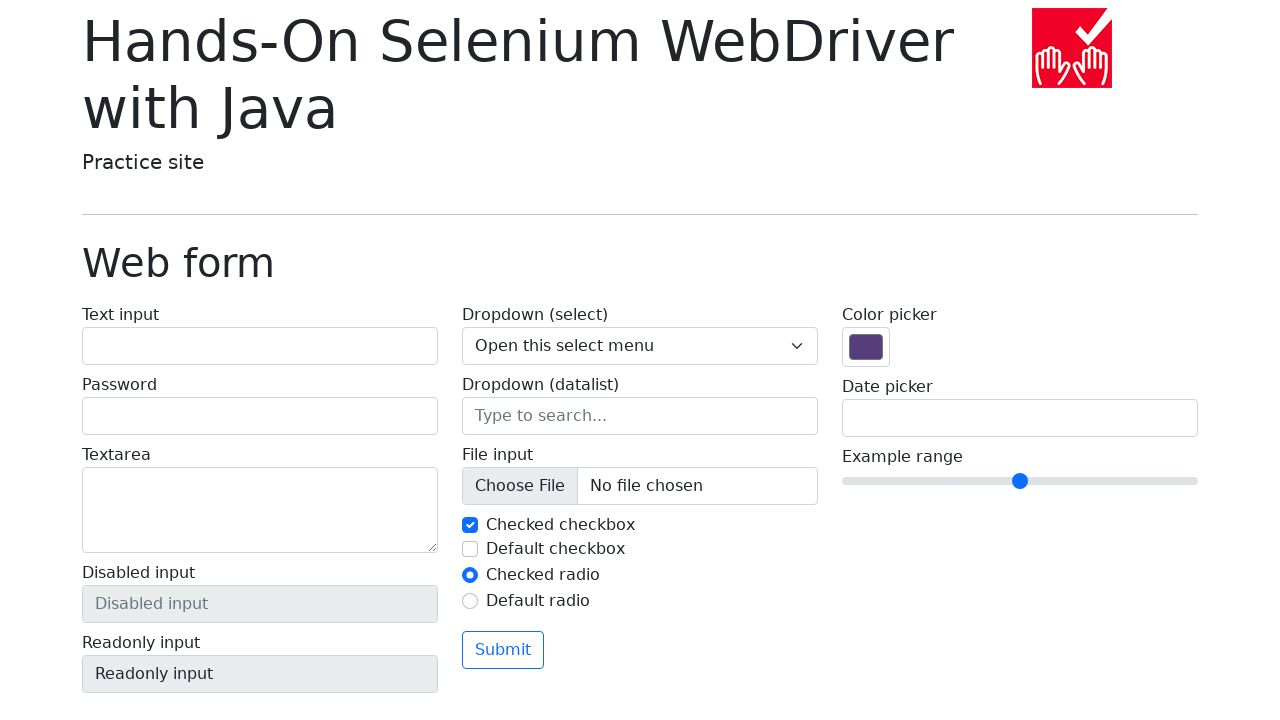

Scrolled default radio button into view
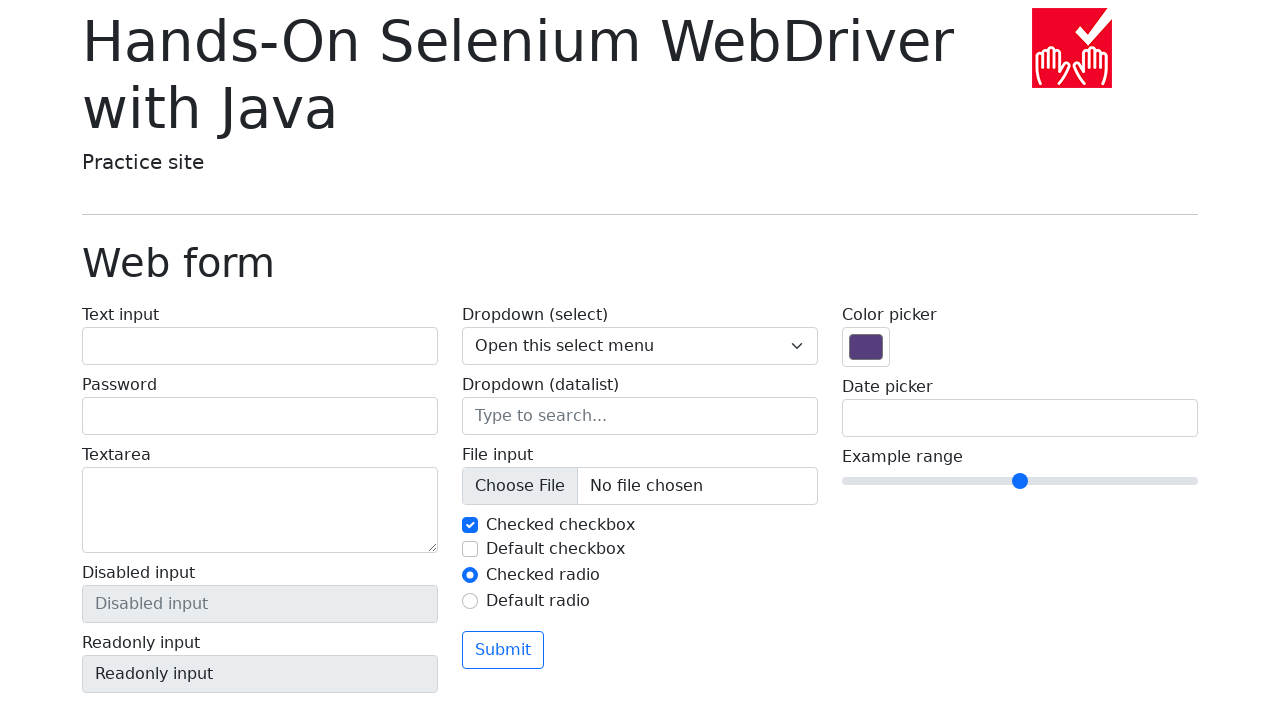

Clicked checked checkbox to toggle its state at (470, 525) on #my-check-1
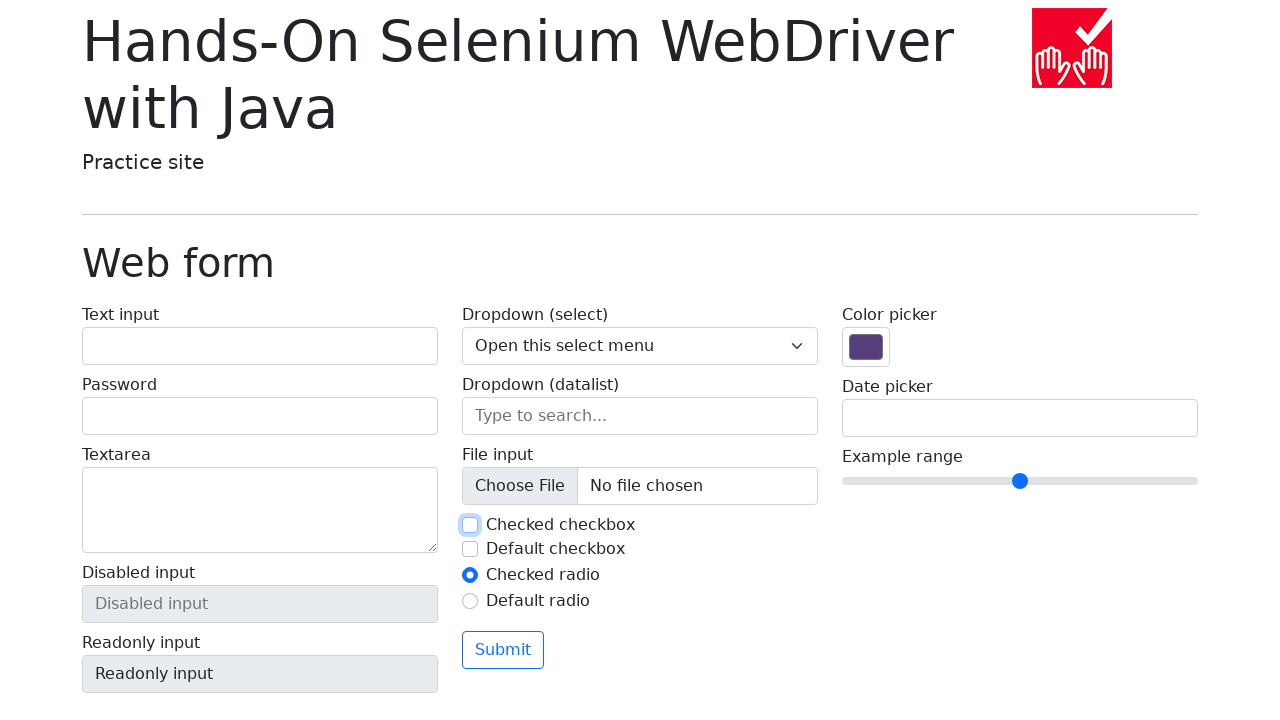

Clicked default checkbox to toggle its state at (470, 549) on #my-check-2
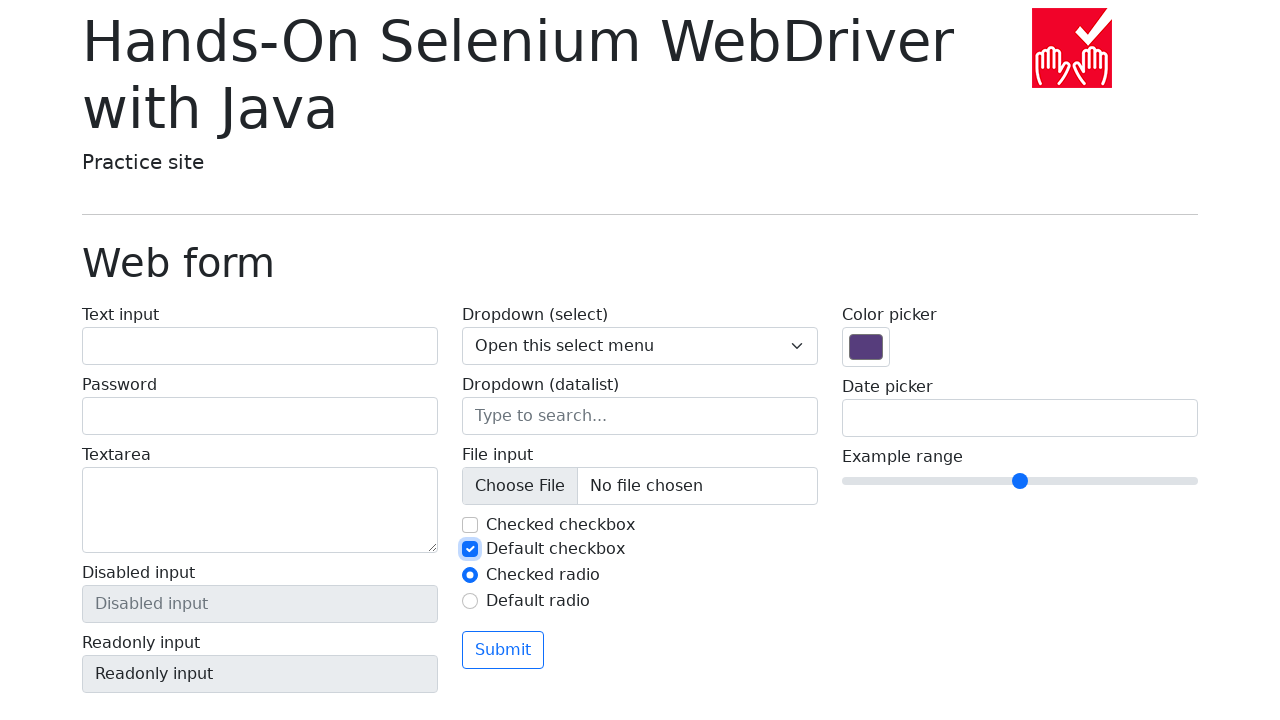

Clicked default radio button at (470, 601) on #my-radio-2
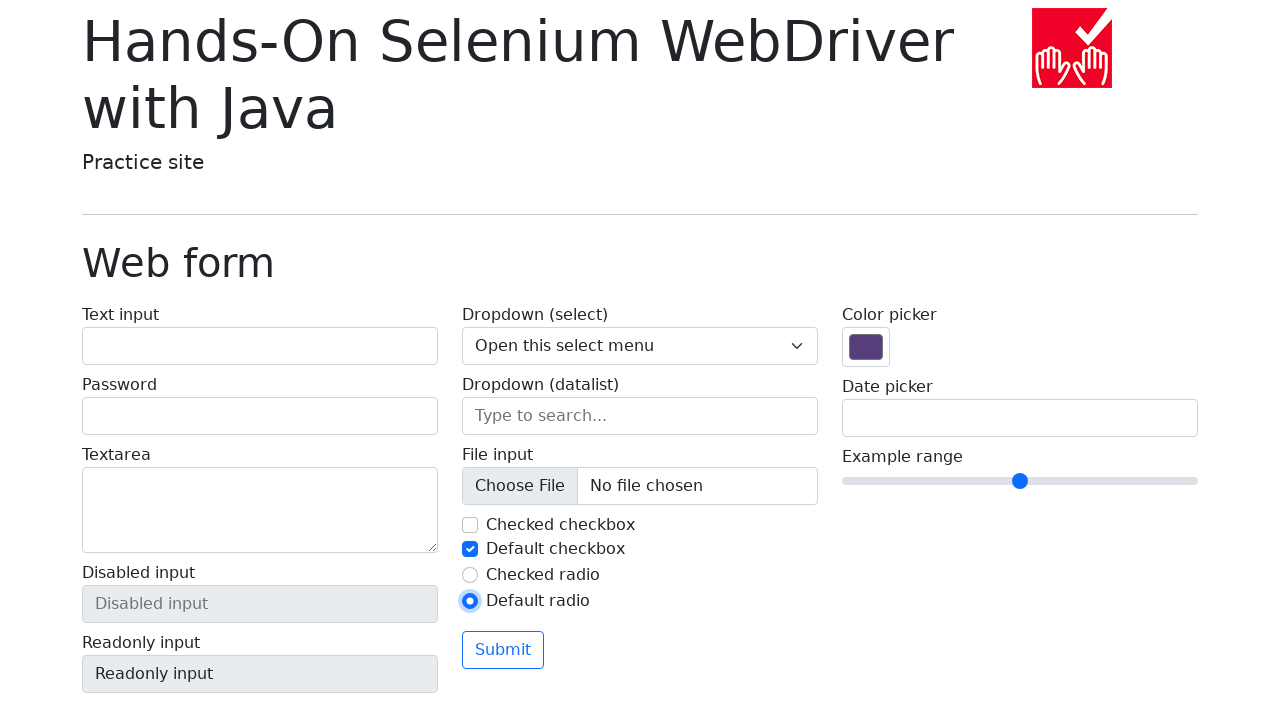

Clicked checked radio button at (470, 575) on #my-radio-1
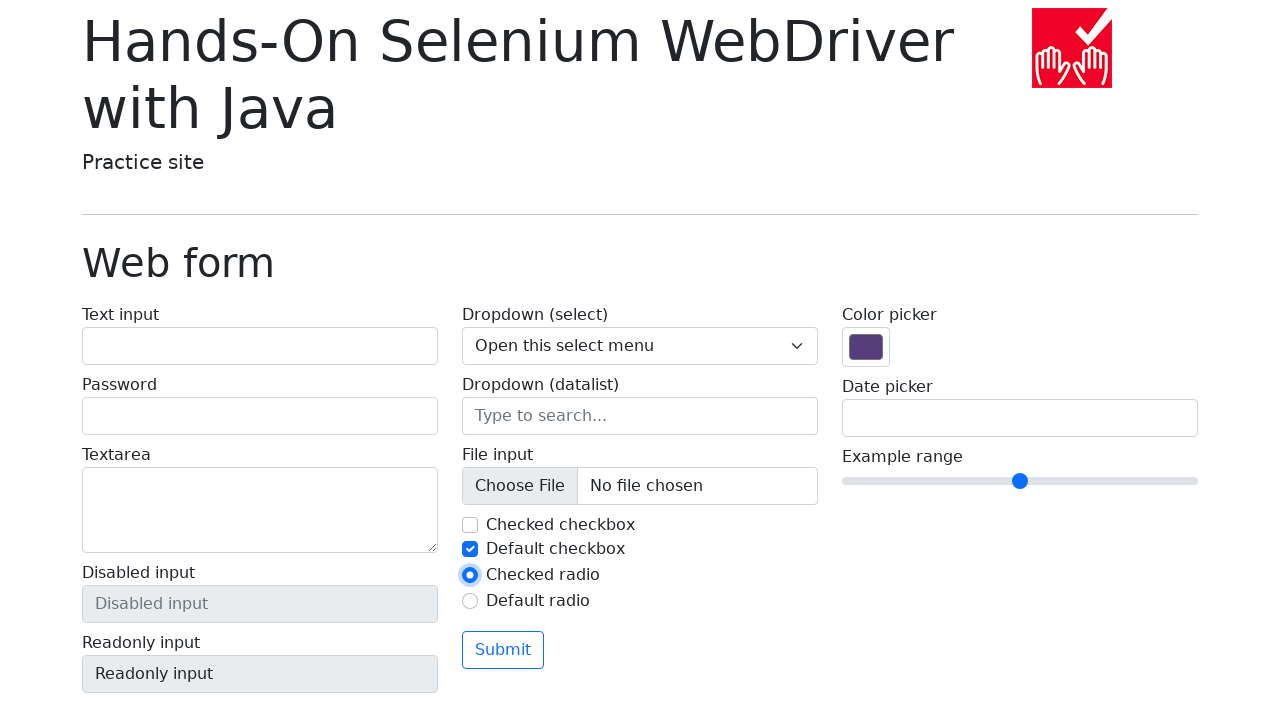

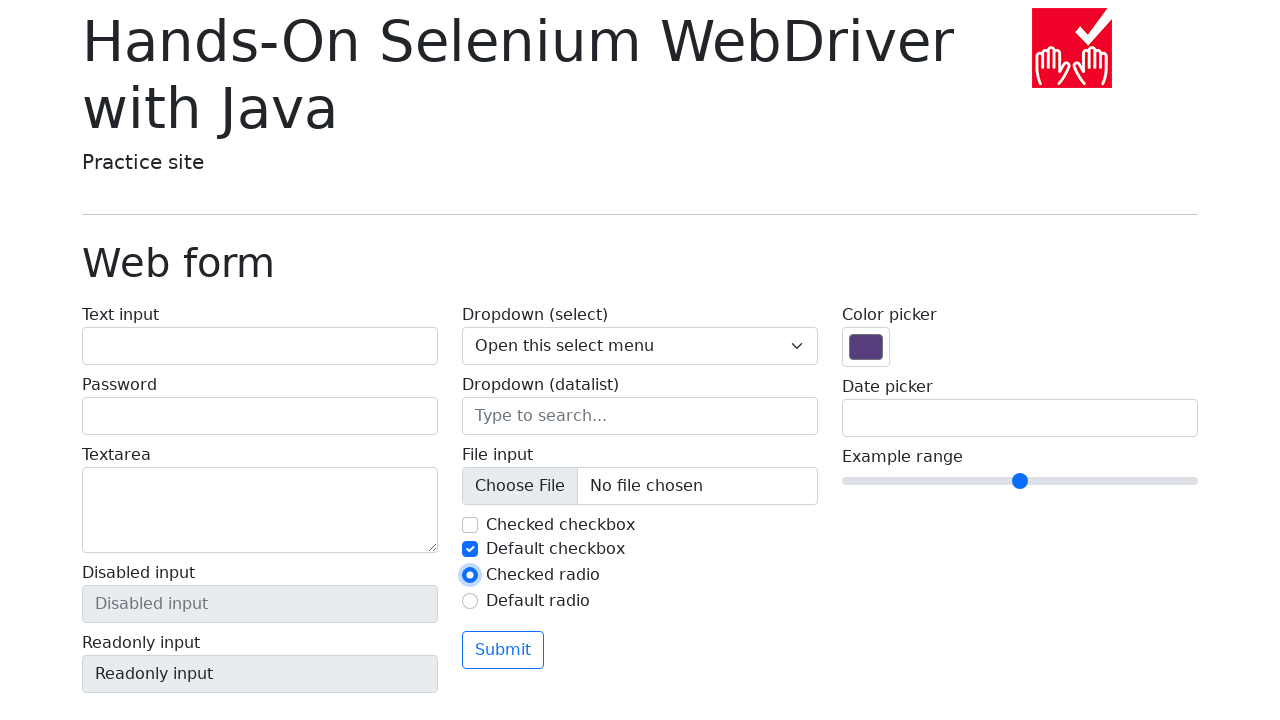